Tests an interactive form by extracting a value from an element's attribute, performing a mathematical calculation, filling the answer field, checking a checkbox, selecting a radio button, and submitting the form.

Starting URL: http://suninjuly.github.io/get_attribute.html

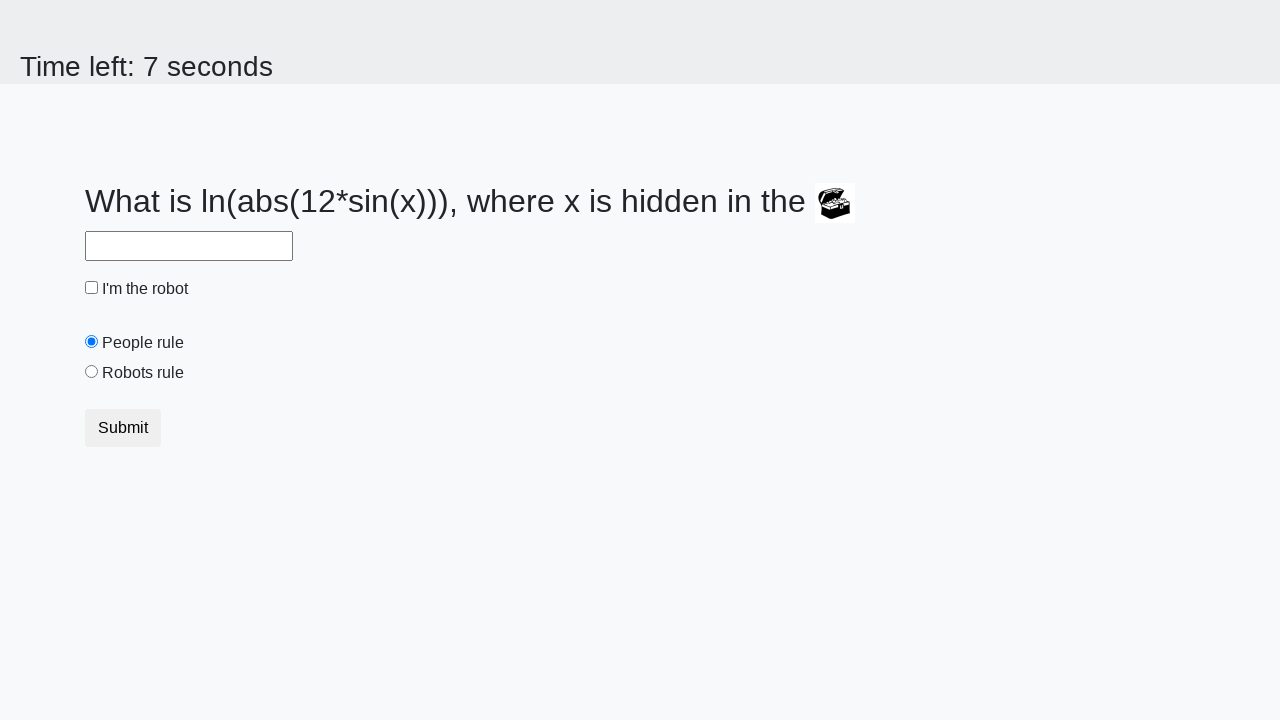

Located treasure element with ID 'treasure'
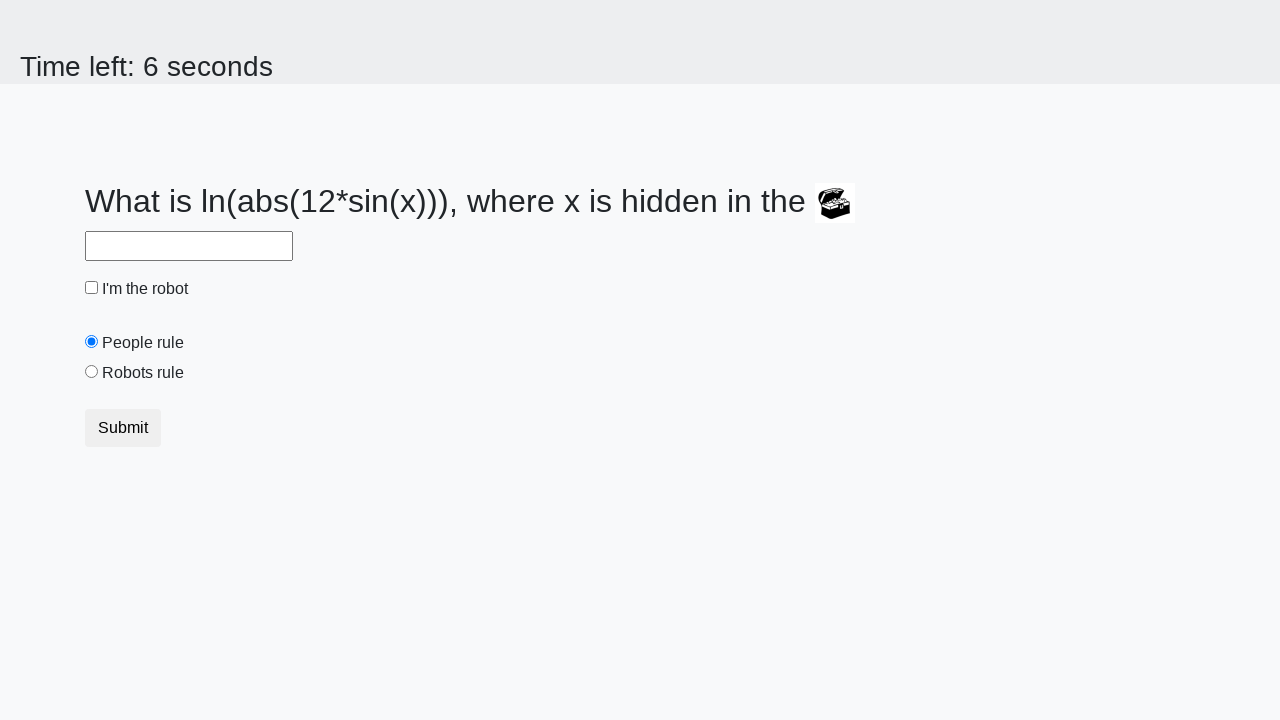

Extracted 'valuex' attribute value: 223
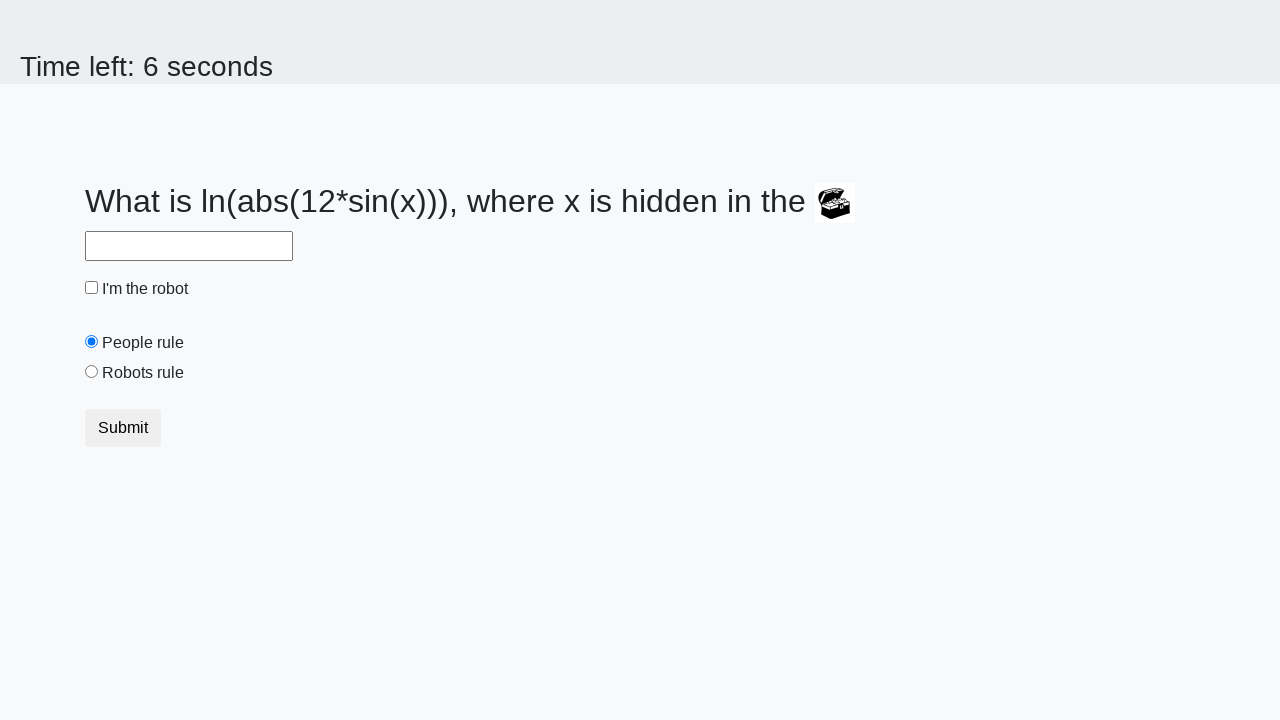

Calculated mathematical result: -0.45154806846113865
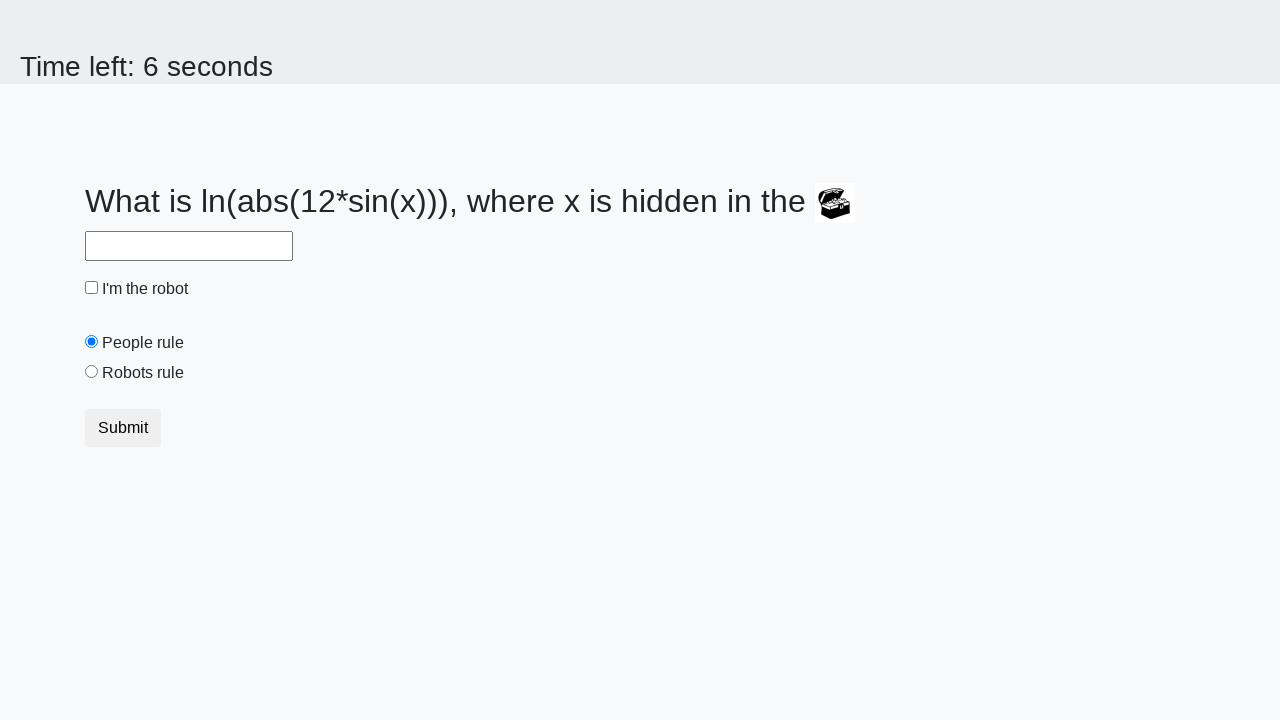

Filled answer field with calculated value: -0.45154806846113865 on #answer
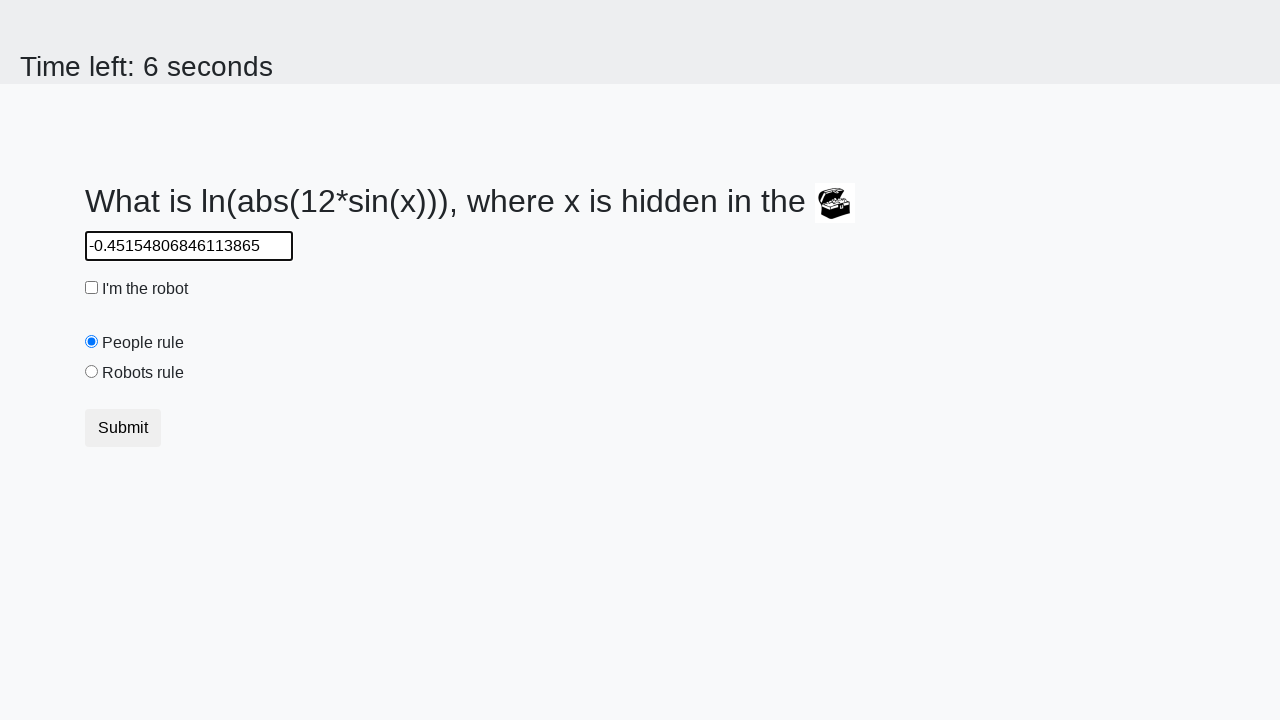

Checked the robot checkbox at (92, 288) on #robotCheckbox
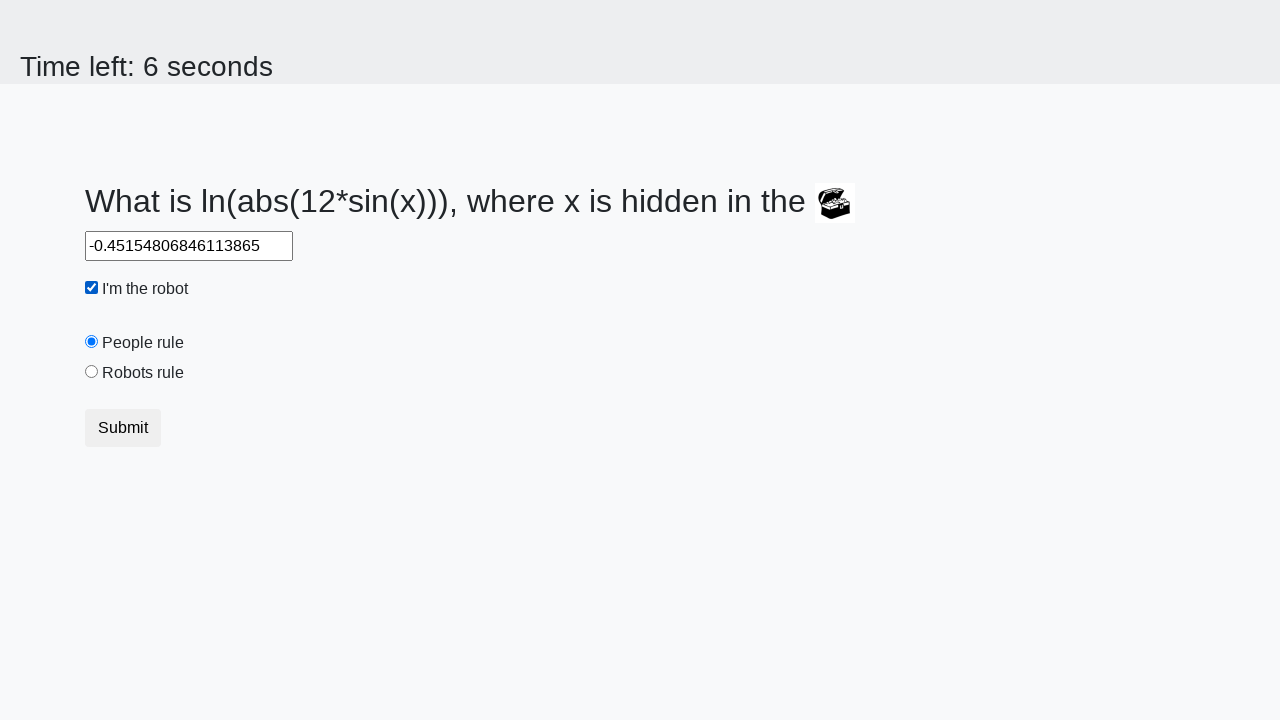

Selected the robots rule radio button at (92, 372) on #robotsRule
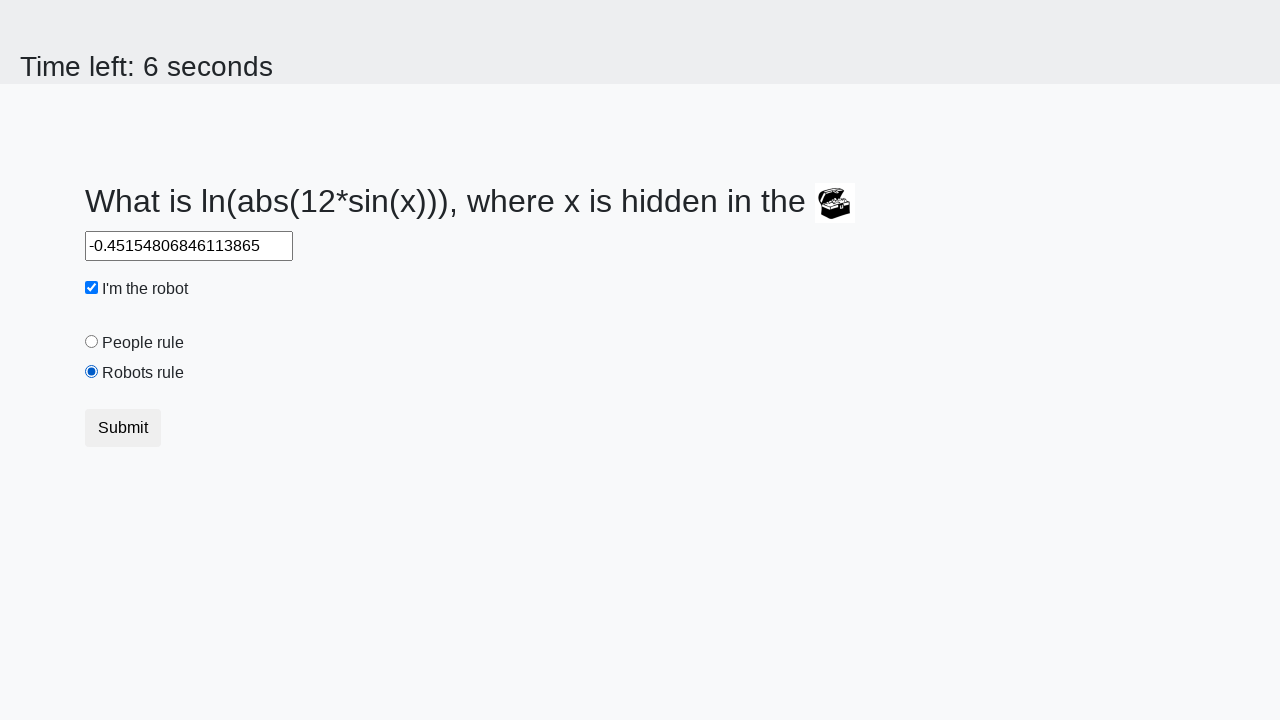

Clicked submit button to submit the form at (123, 428) on button[type="submit"]
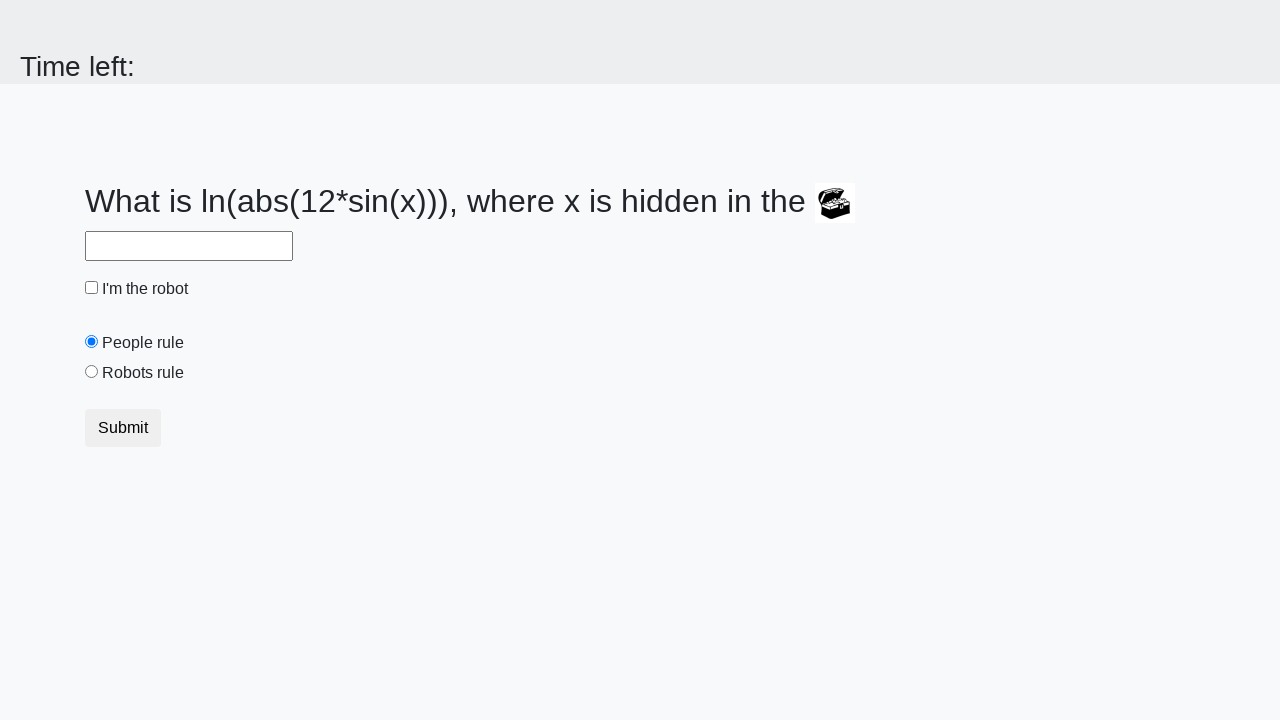

Waited 2000ms for result to appear
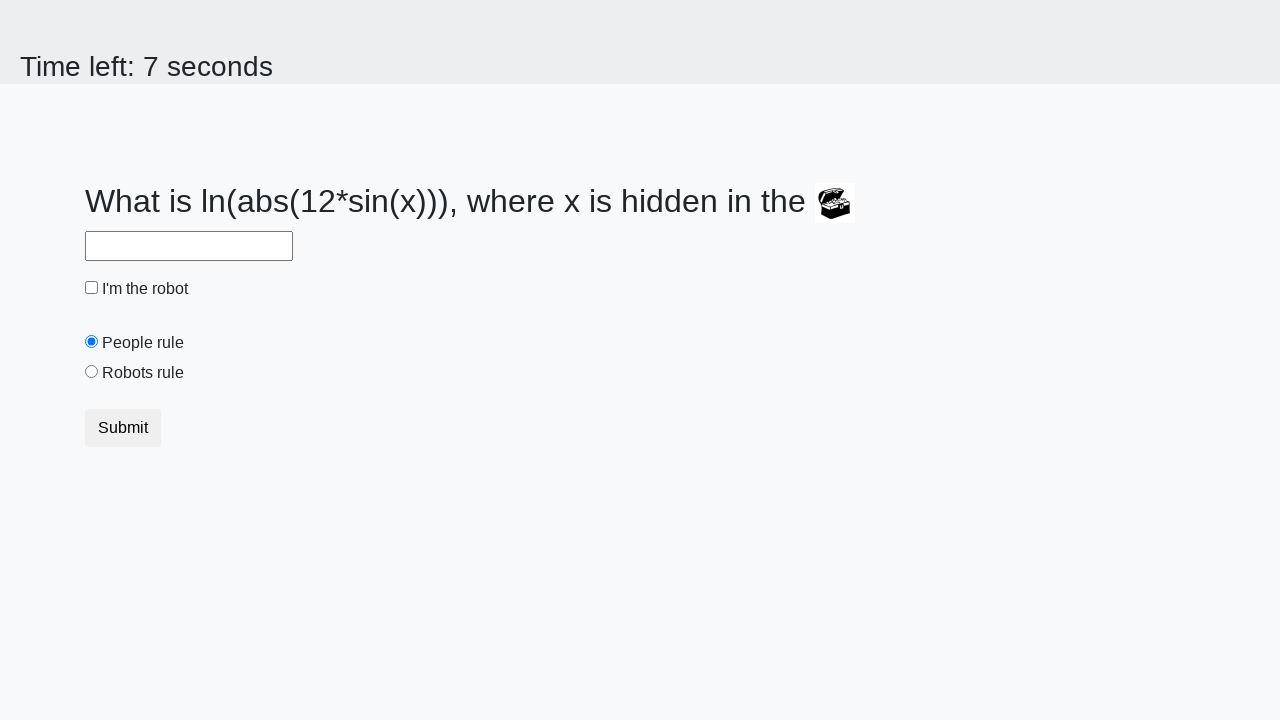

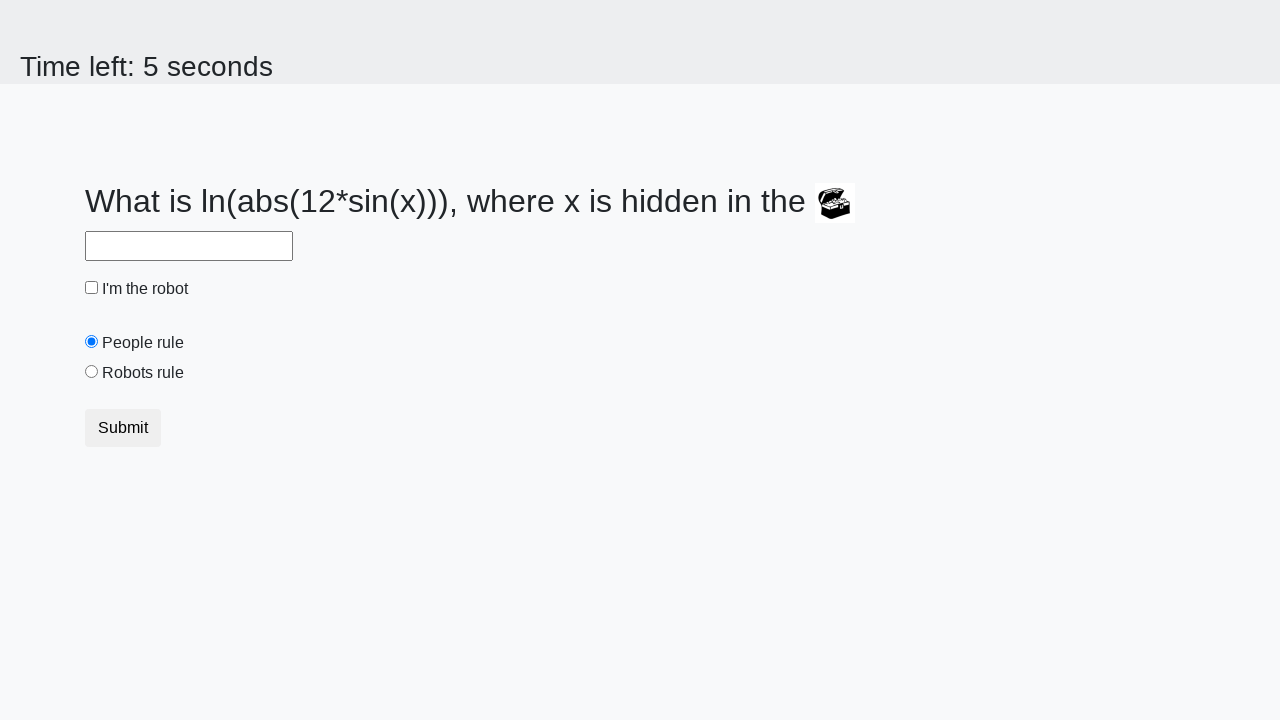